Tests the Add/Remove Elements functionality by clicking the Add Element button, verifying the Delete button appears, clicking Delete, and verifying the page heading is still visible.

Starting URL: https://the-internet.herokuapp.com/add_remove_elements/

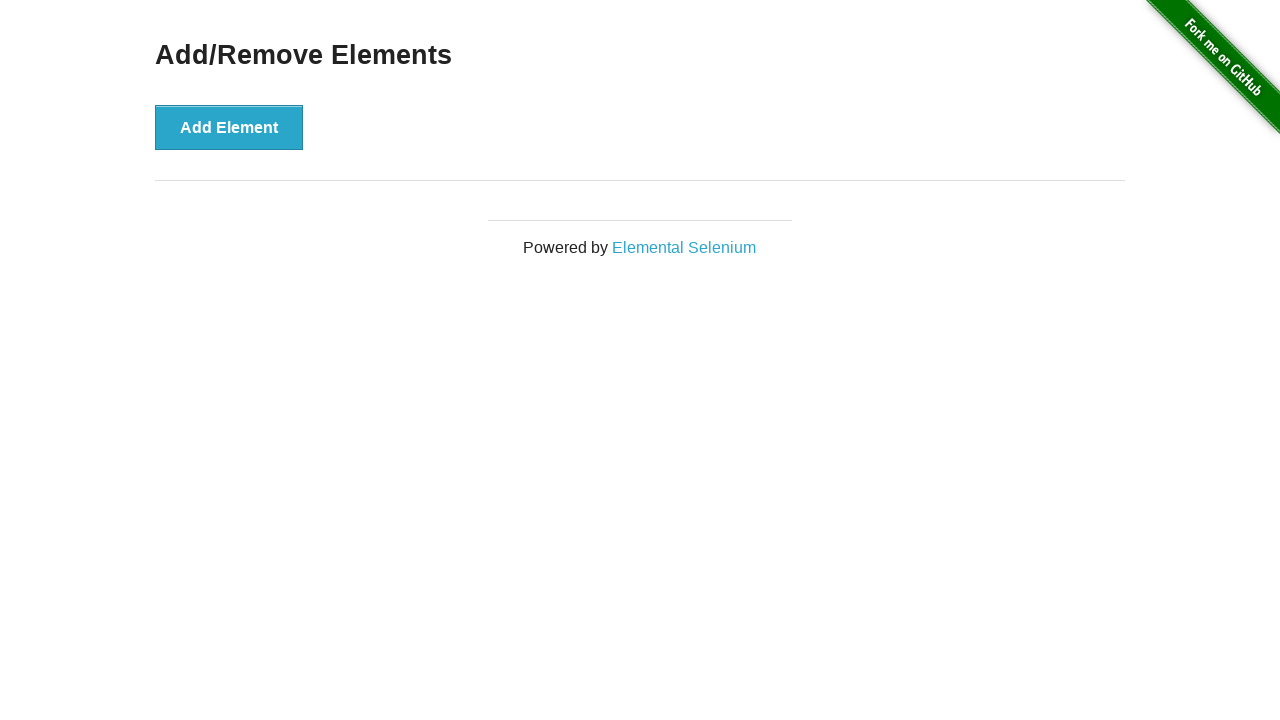

Clicked the 'Add Element' button at (229, 127) on xpath=//*[text()='Add Element']
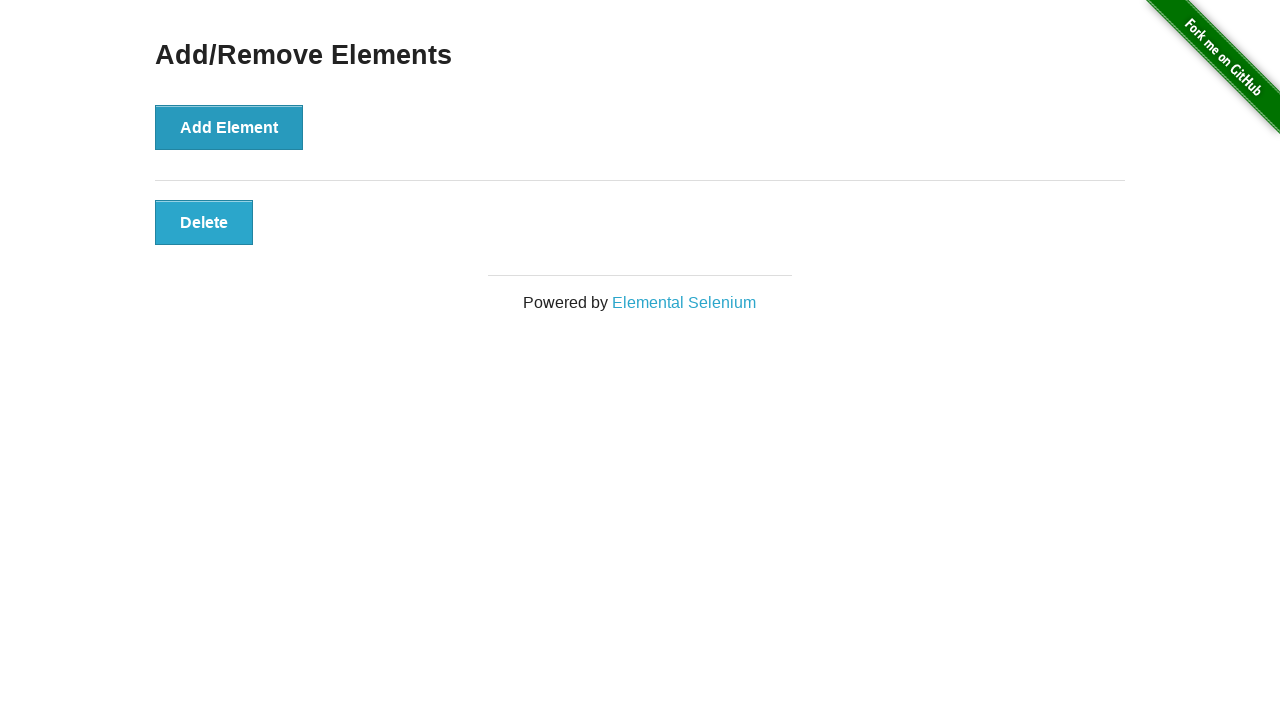

Delete button appeared and is visible
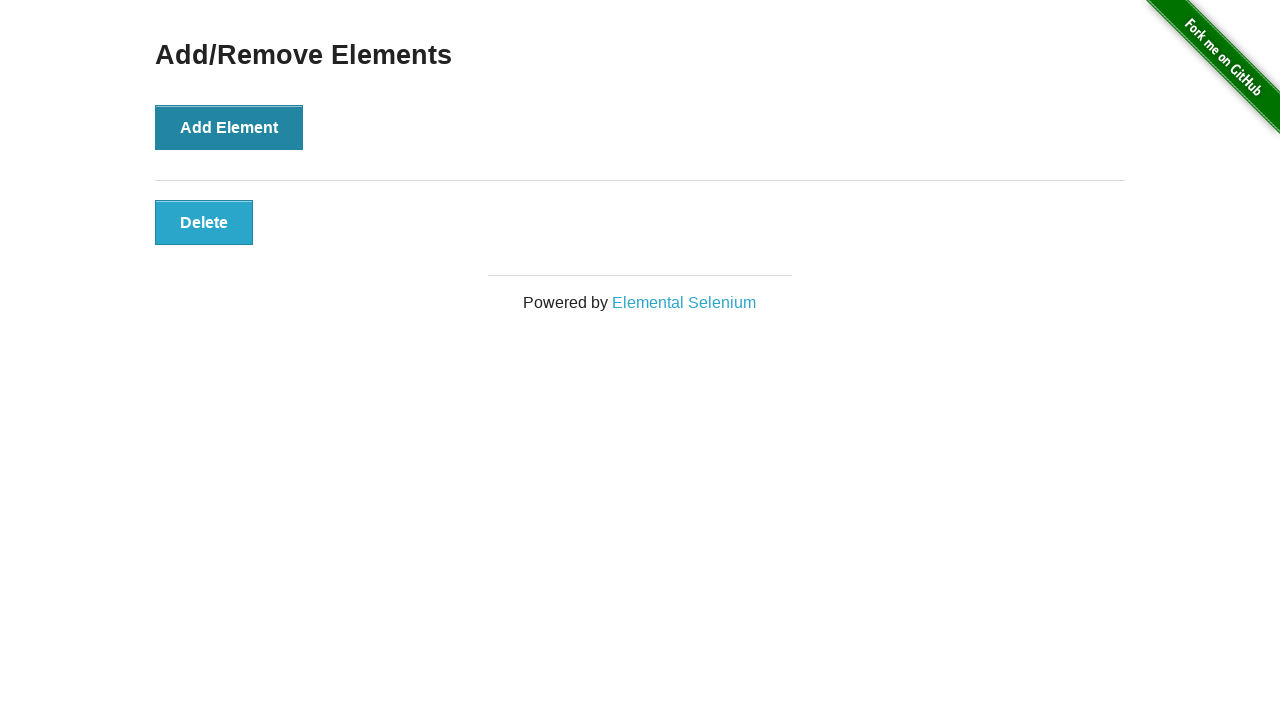

Clicked the Delete button at (204, 222) on xpath=//*[text()='Delete']
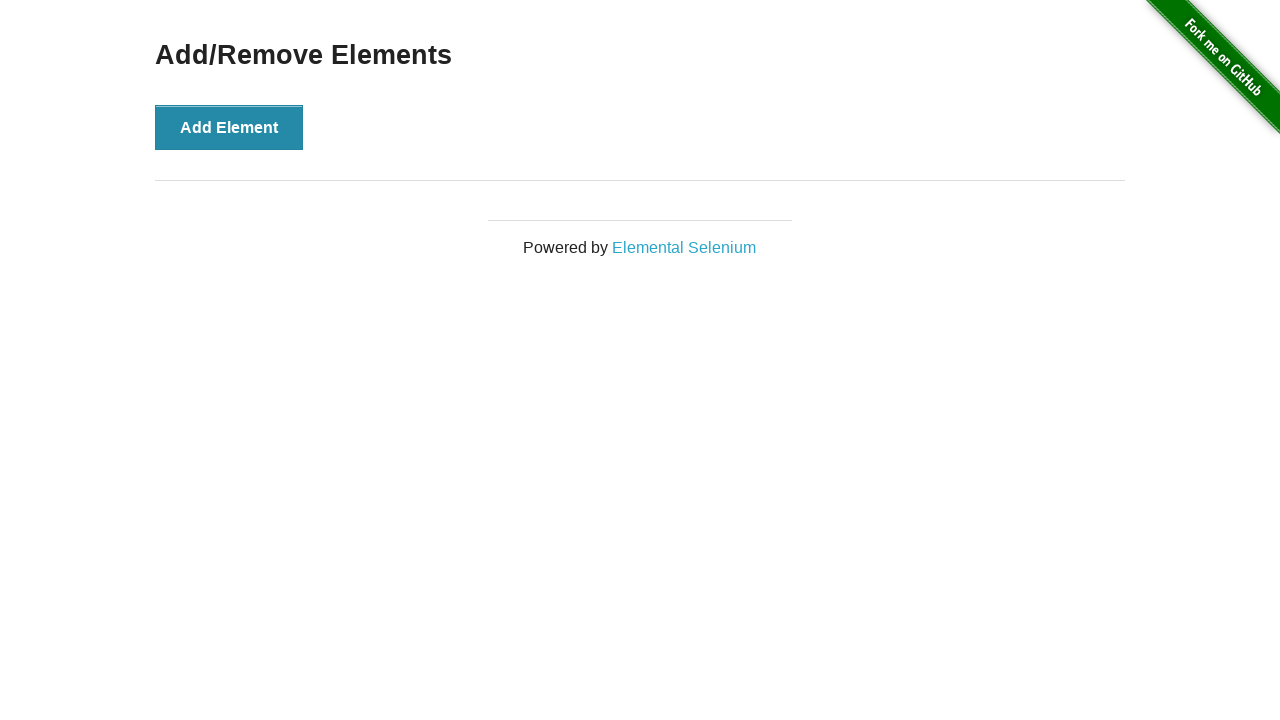

Verified the 'Add/Remove Elements' heading is still visible after deletion
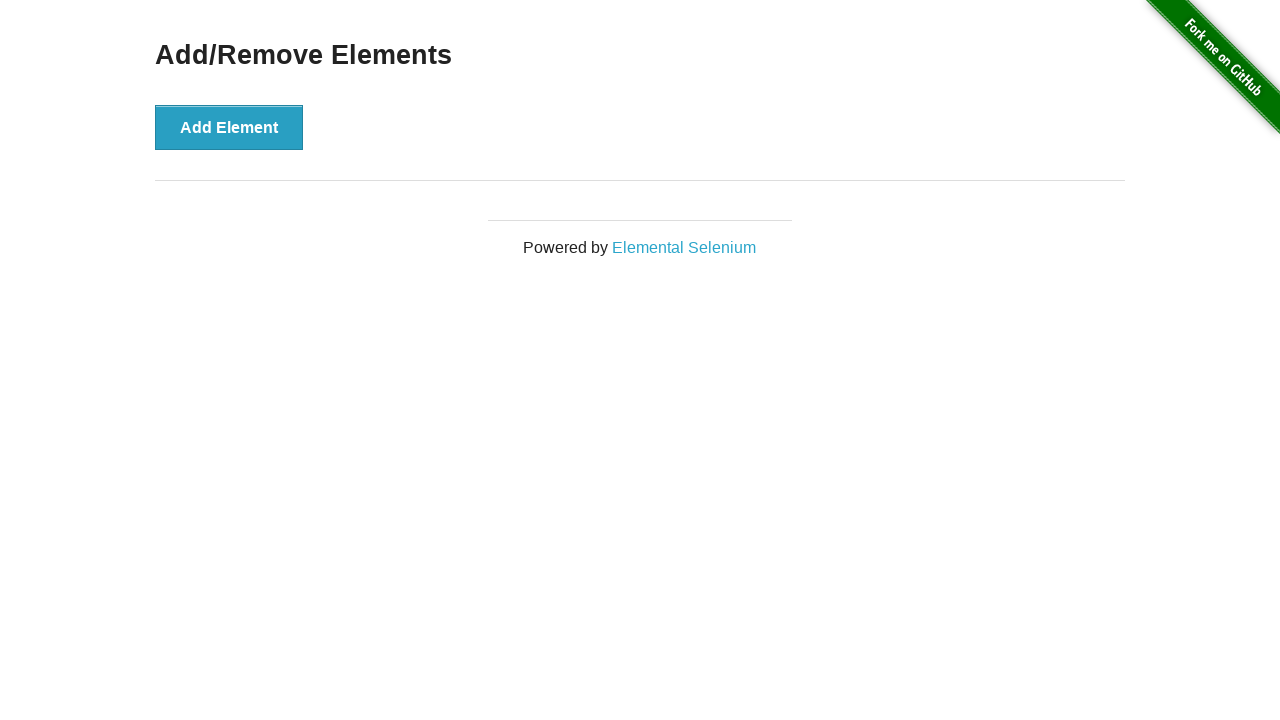

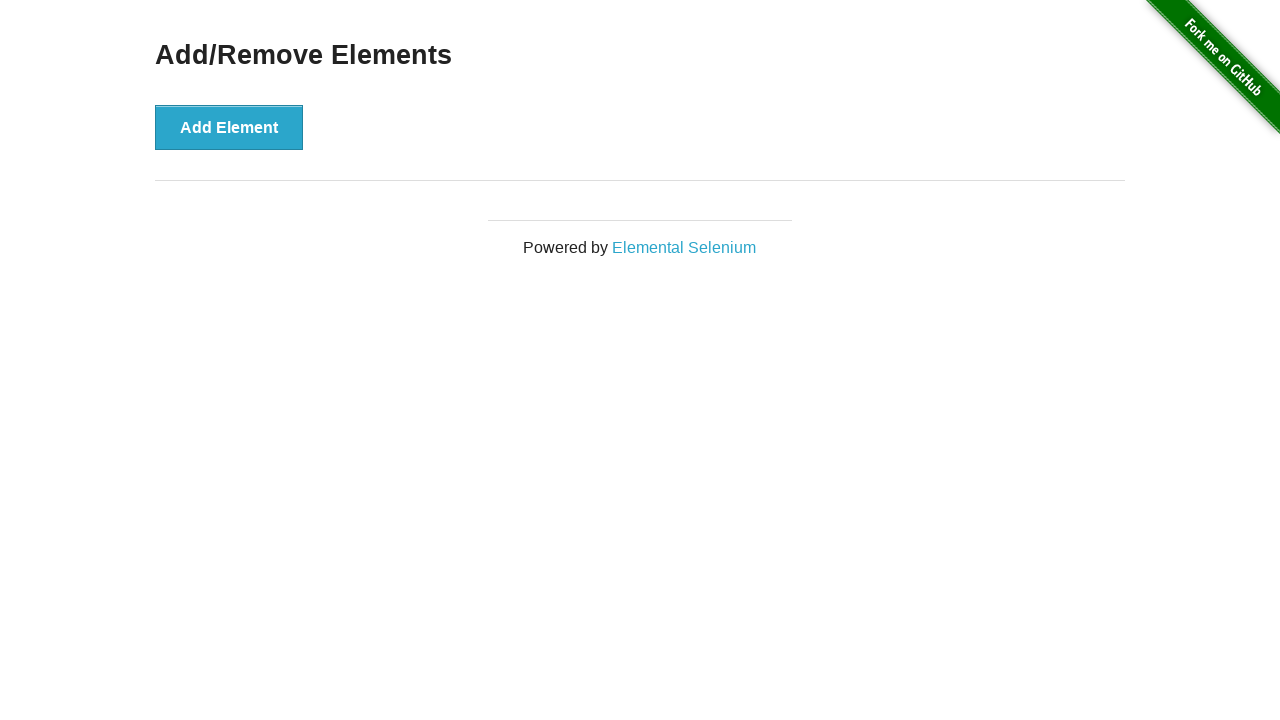